Verifies that the DuckDuckGo homepage loads with the expected page title

Starting URL: https://duckduckgo.com/

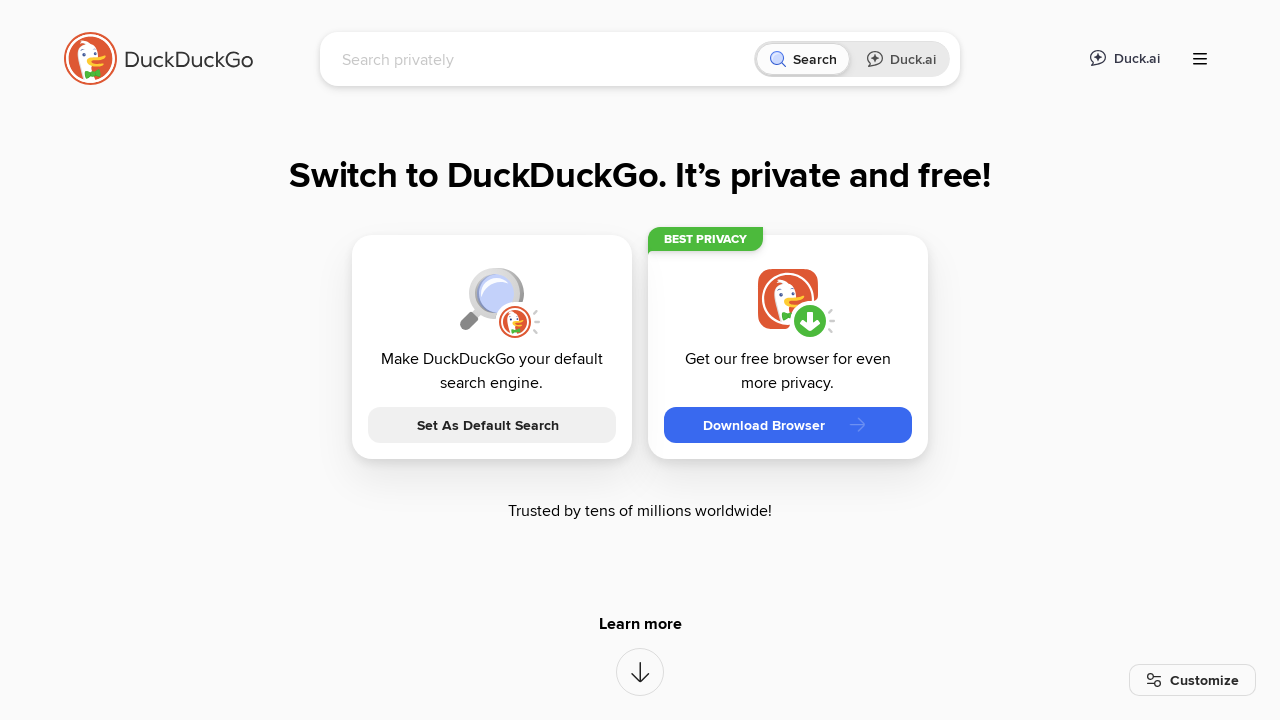

DuckDuckGo homepage loaded (domcontentloaded)
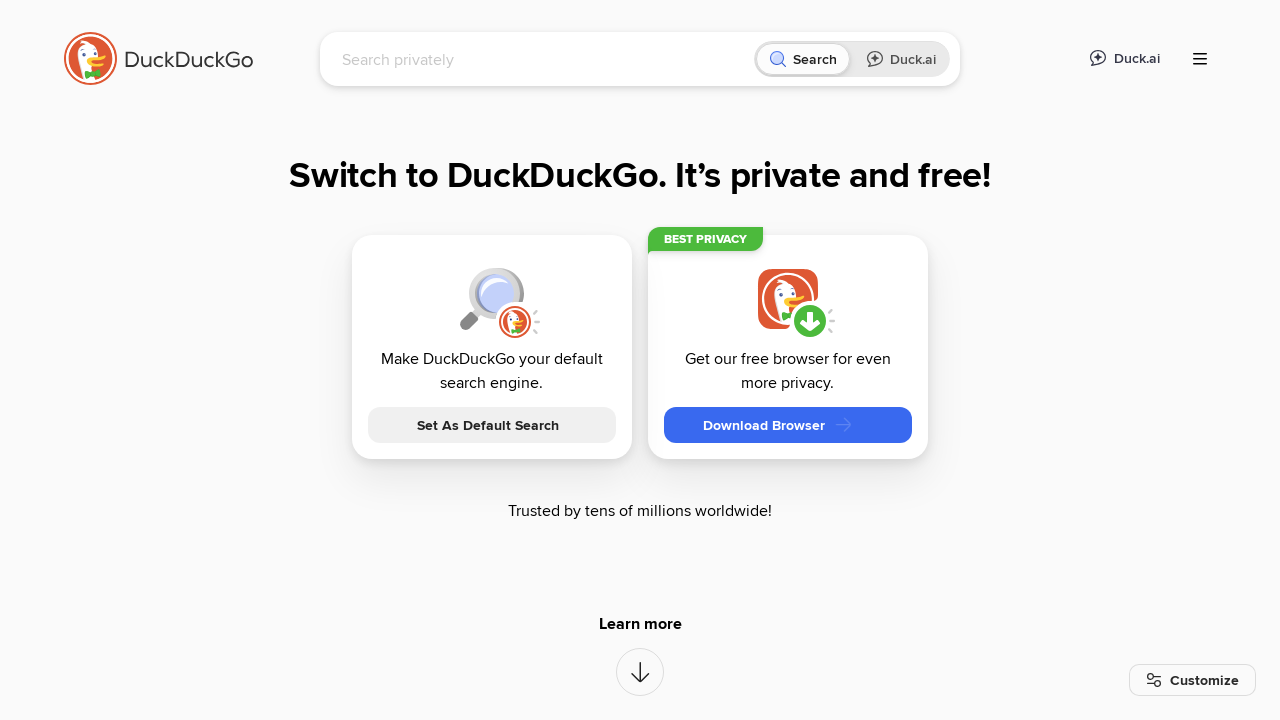

Verified page title contains 'DuckDuckGo'
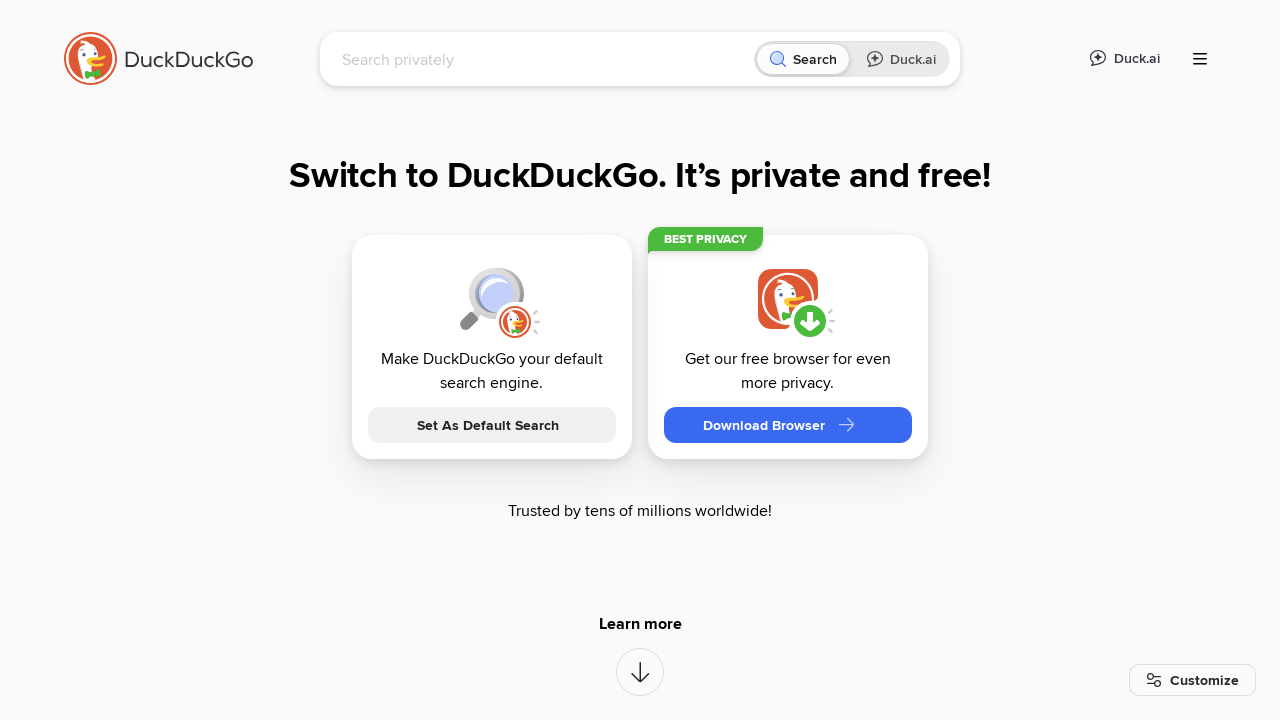

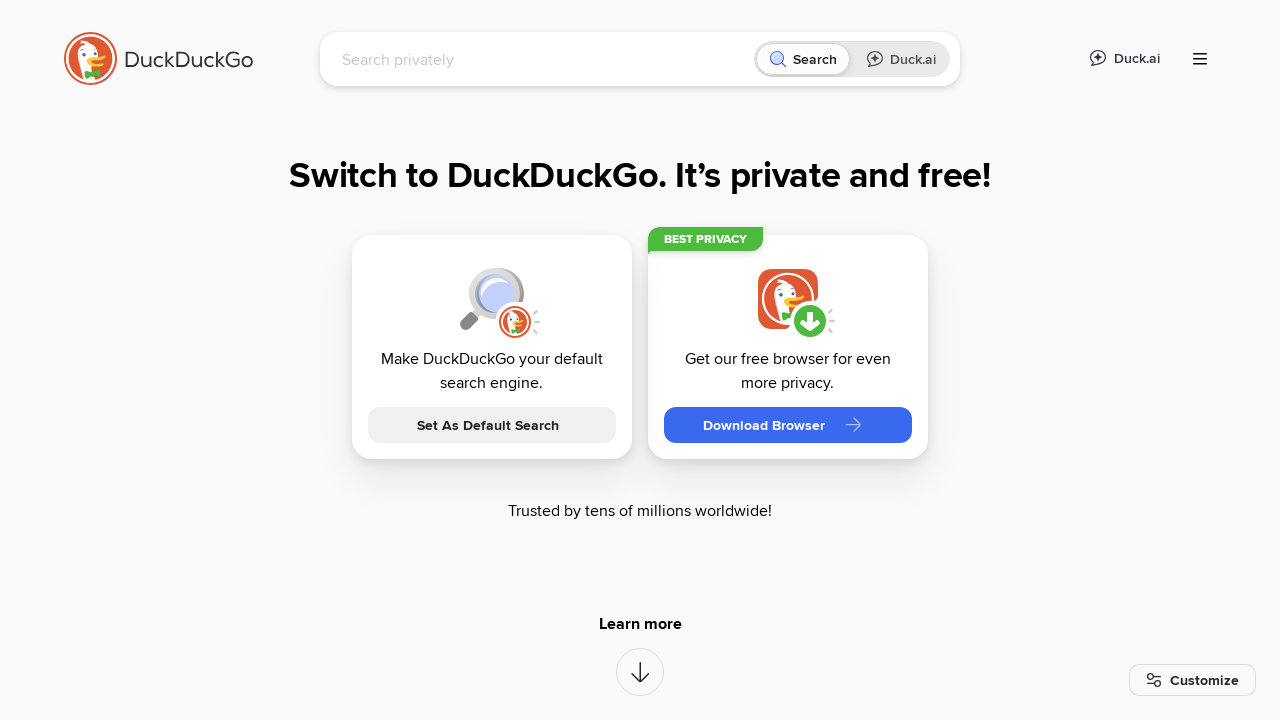